Tests file download functionality by clicking on a download button and waiting for the download to complete on a file handling test page.

Starting URL: https://letcode.in/file

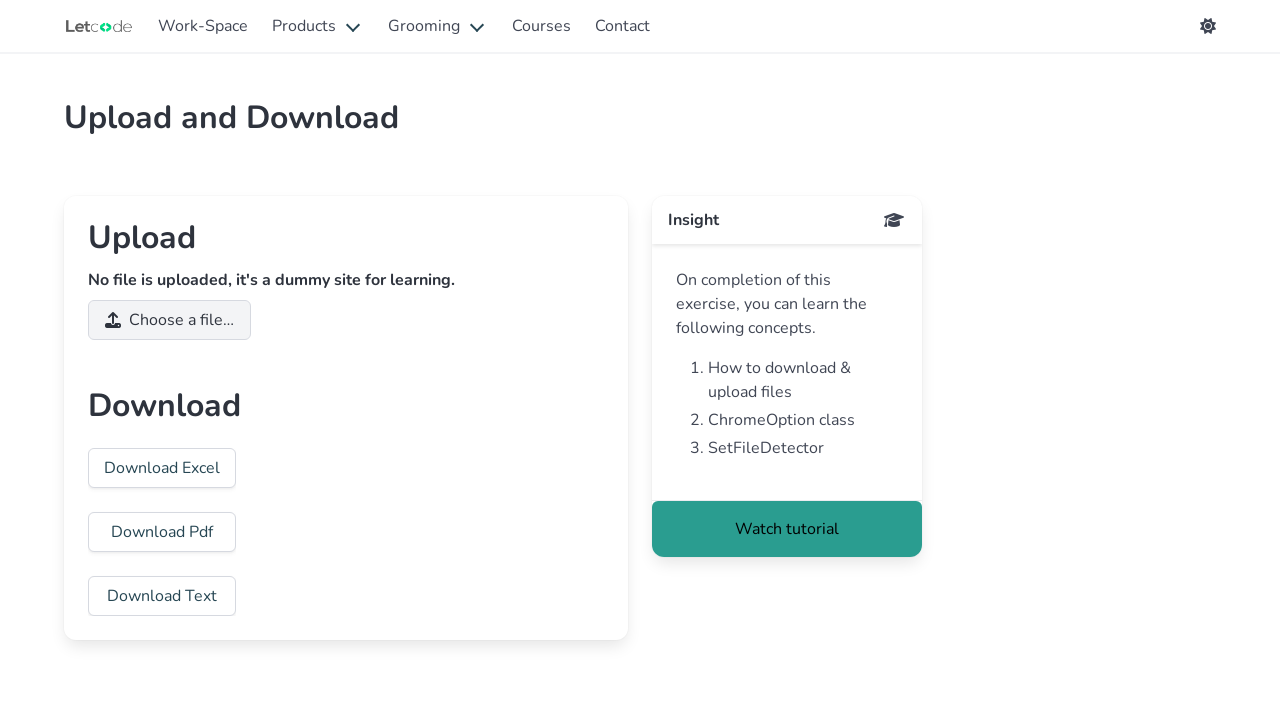

Clicked 'Download Excel' button and started listening for download at (162, 468) on text='Download Excel'
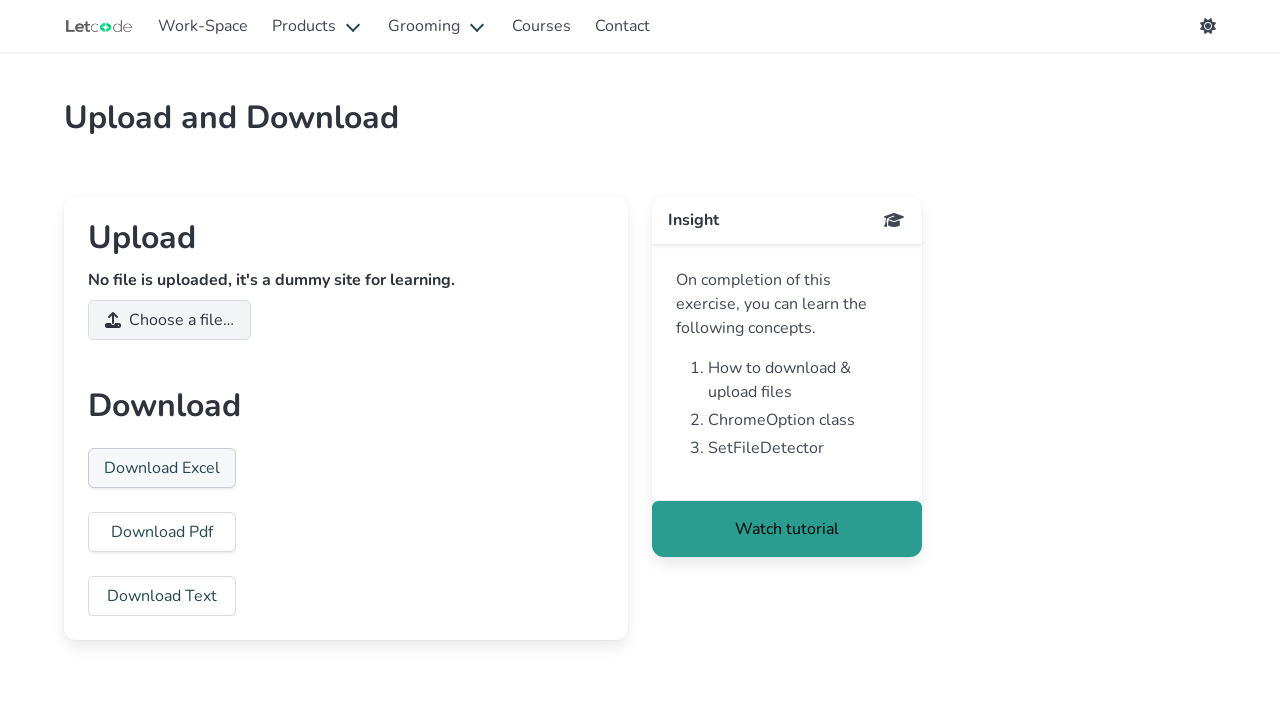

Retrieved download object from download event
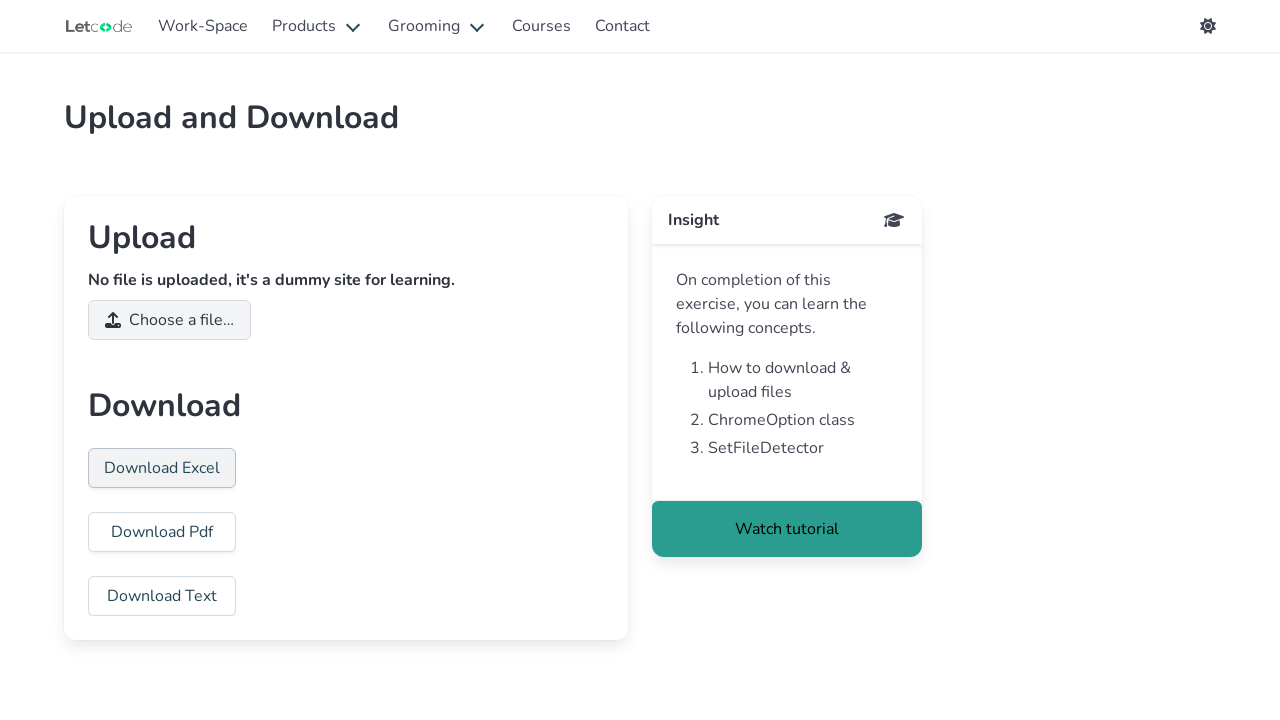

Download completed and file path retrieved
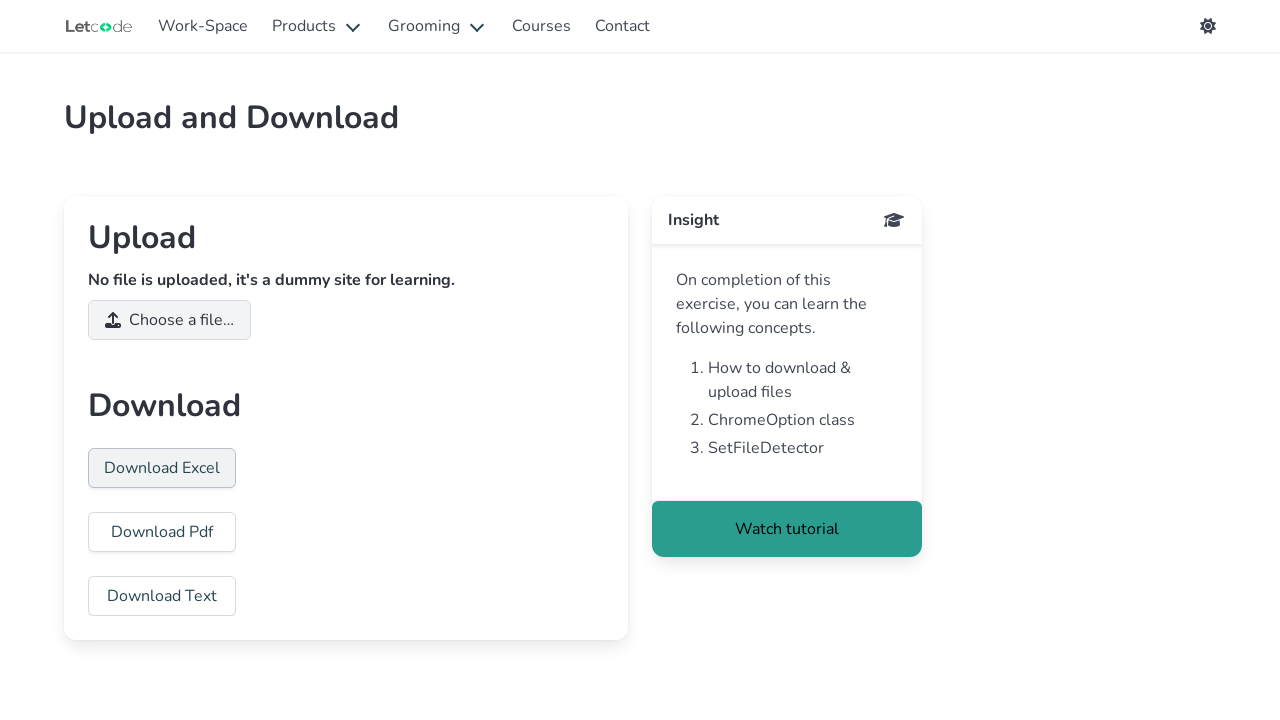

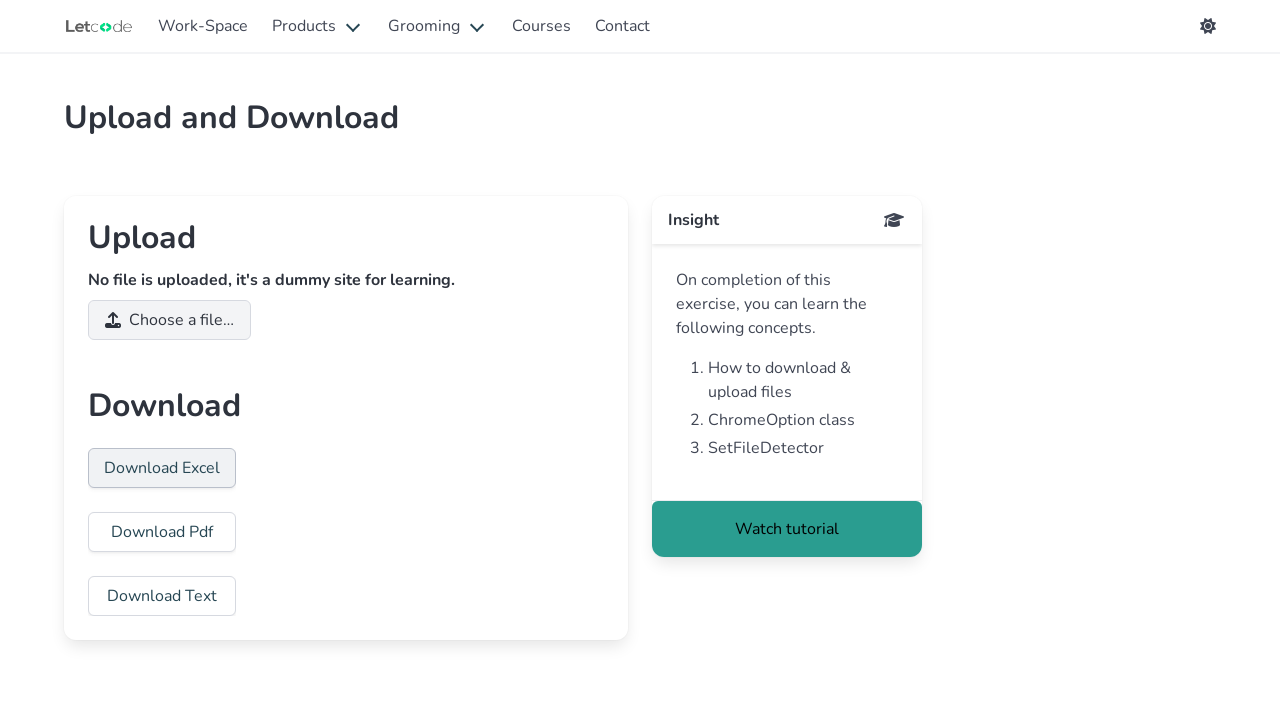